Retrieves a value from an element attribute, performs a mathematical calculation, fills the result in a form, selects checkboxes and radio buttons, then submits the form

Starting URL: http://suninjuly.github.io/get_attribute.html

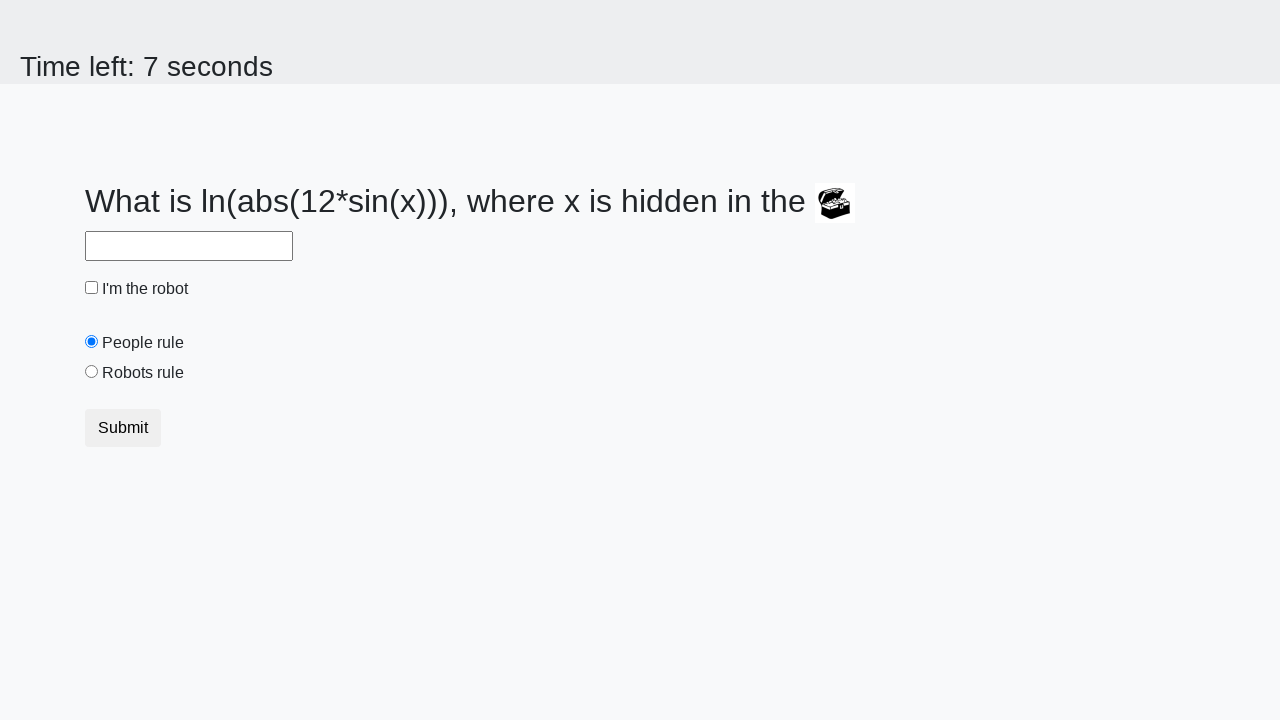

Located treasure element with ID 'treasure'
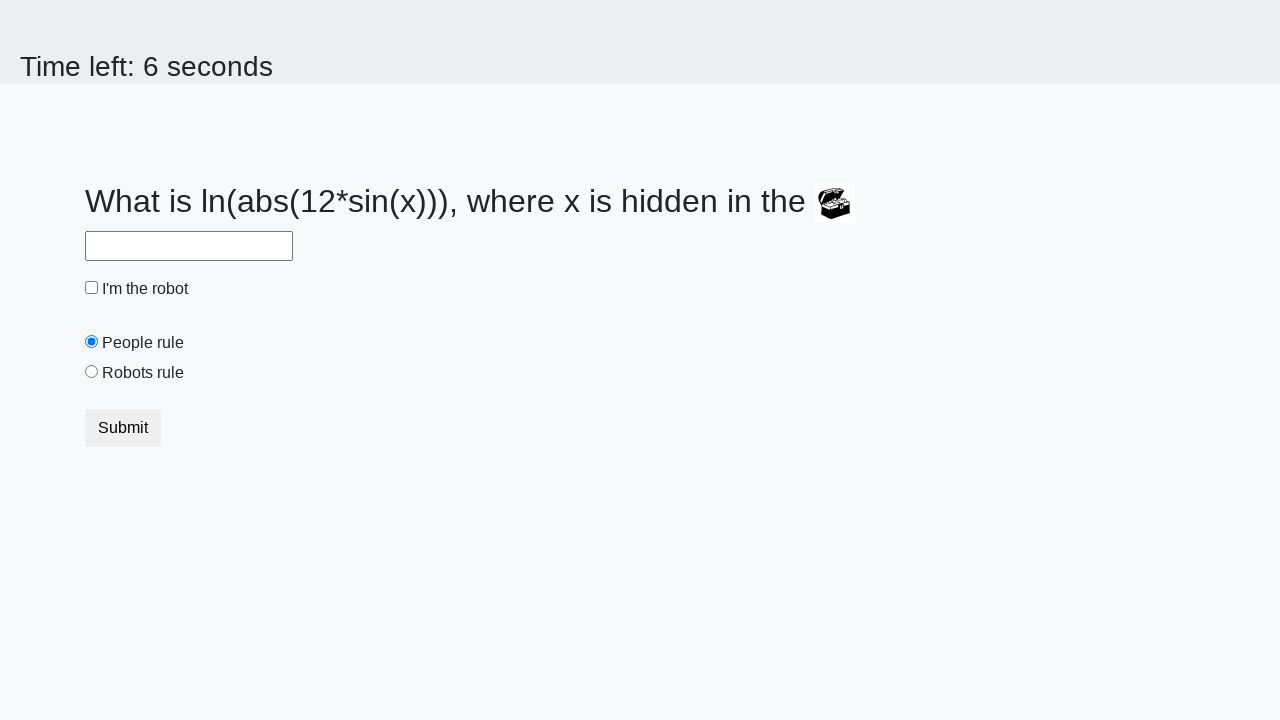

Retrieved valuex attribute from treasure element
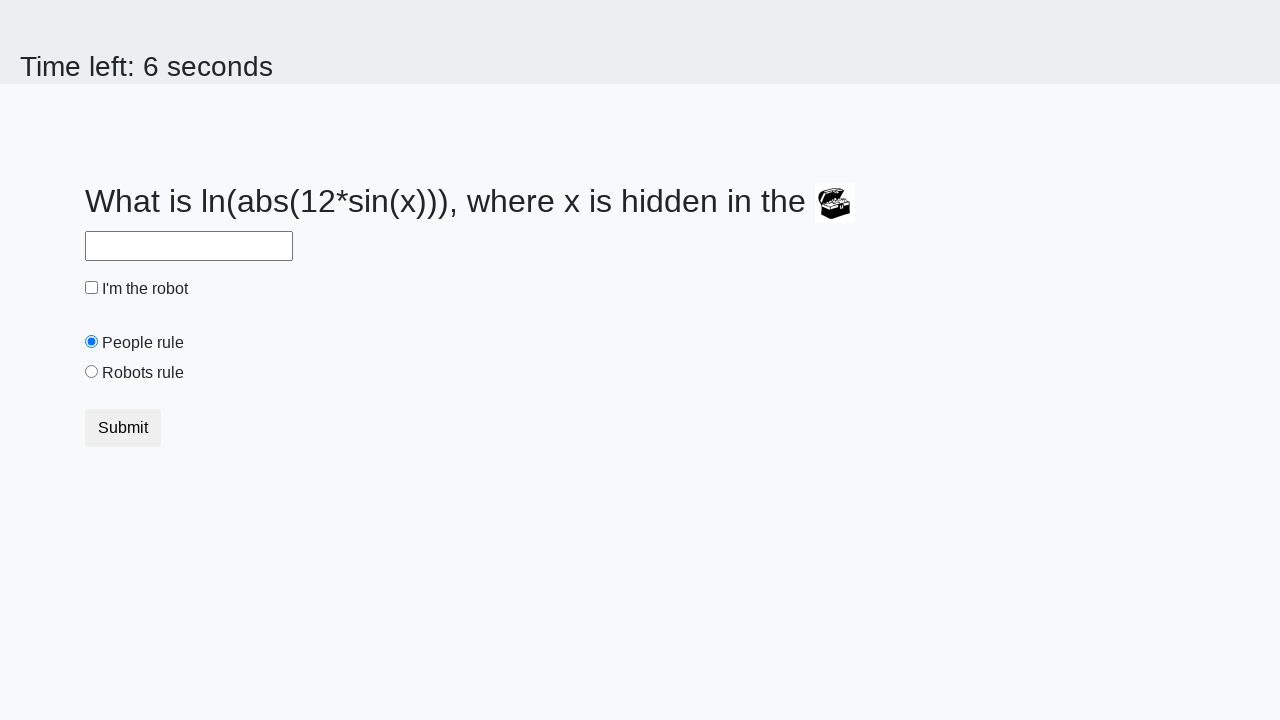

Calculated mathematical result: 0.2404726443090235
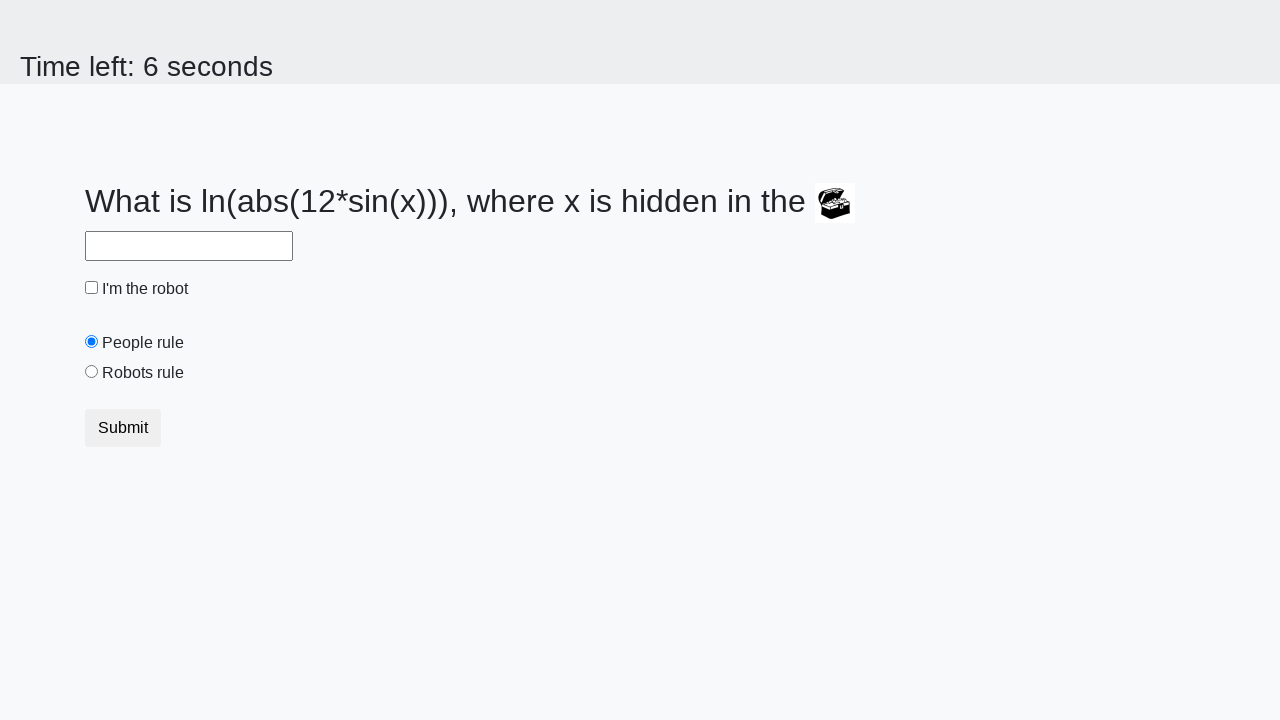

Filled answer field with calculated value on #answer
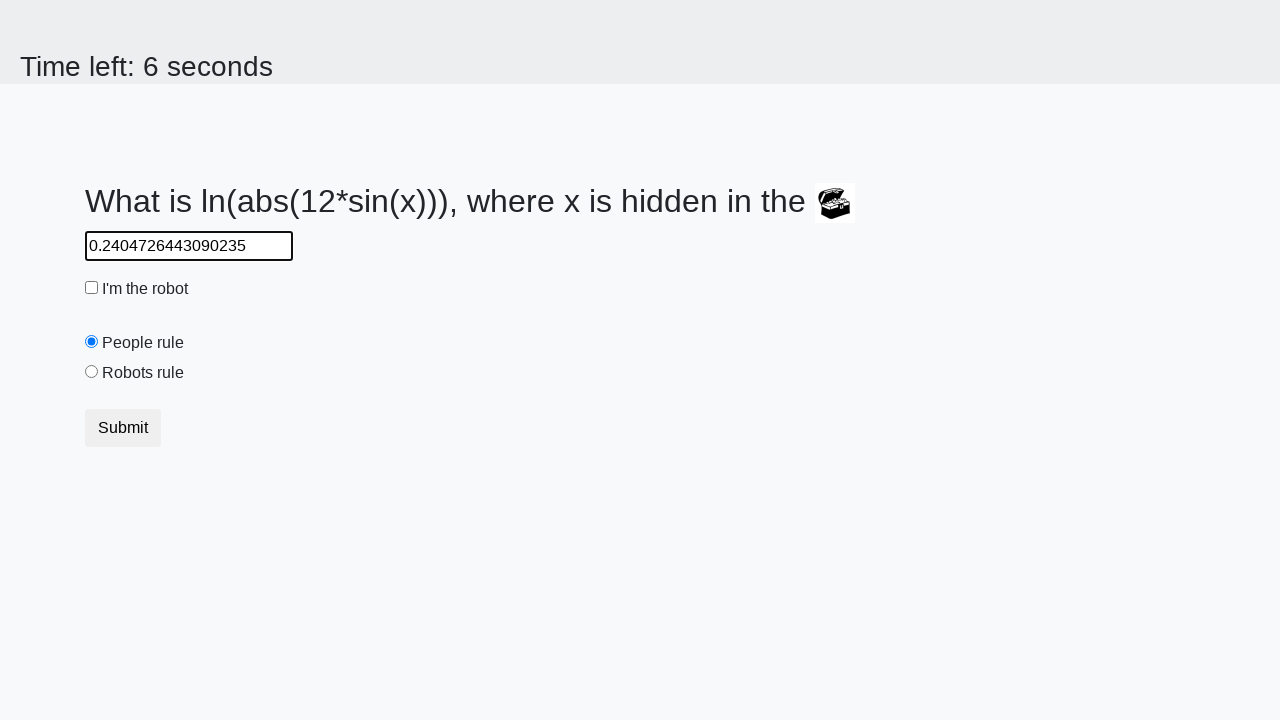

Checked the robot checkbox at (92, 288) on #robotCheckbox
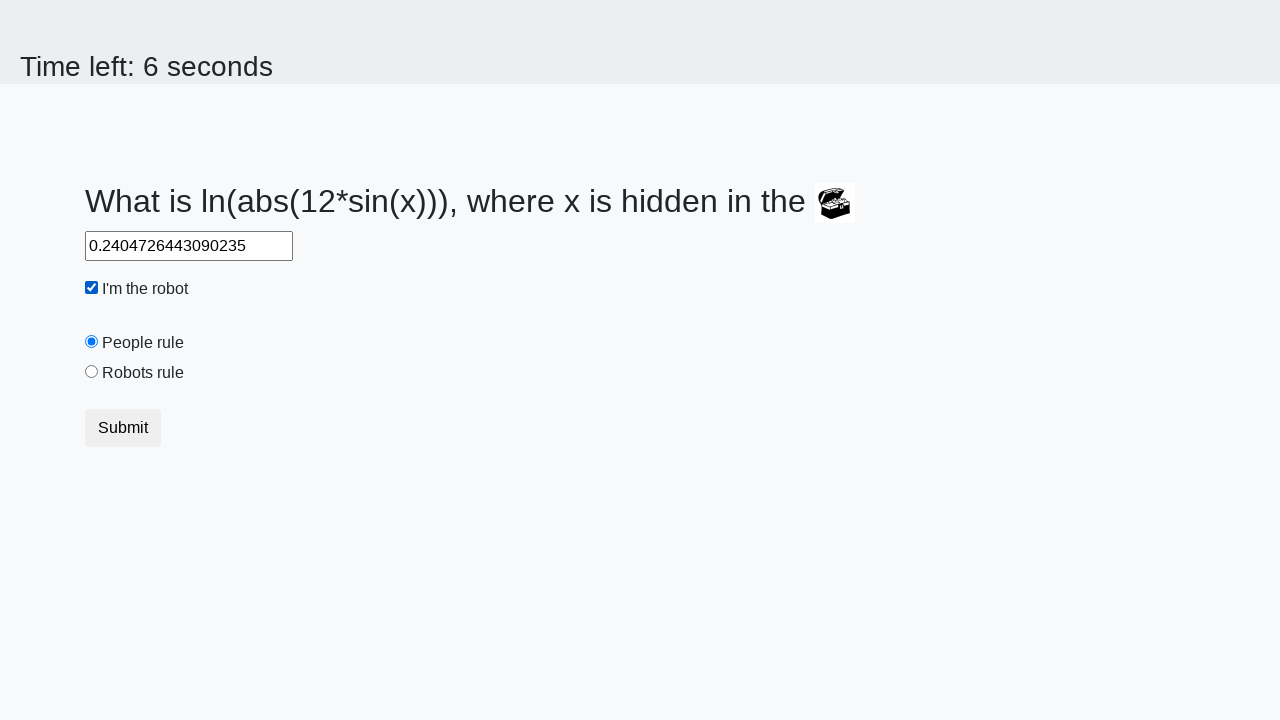

Selected the robots radio button at (92, 372) on [value='robots']
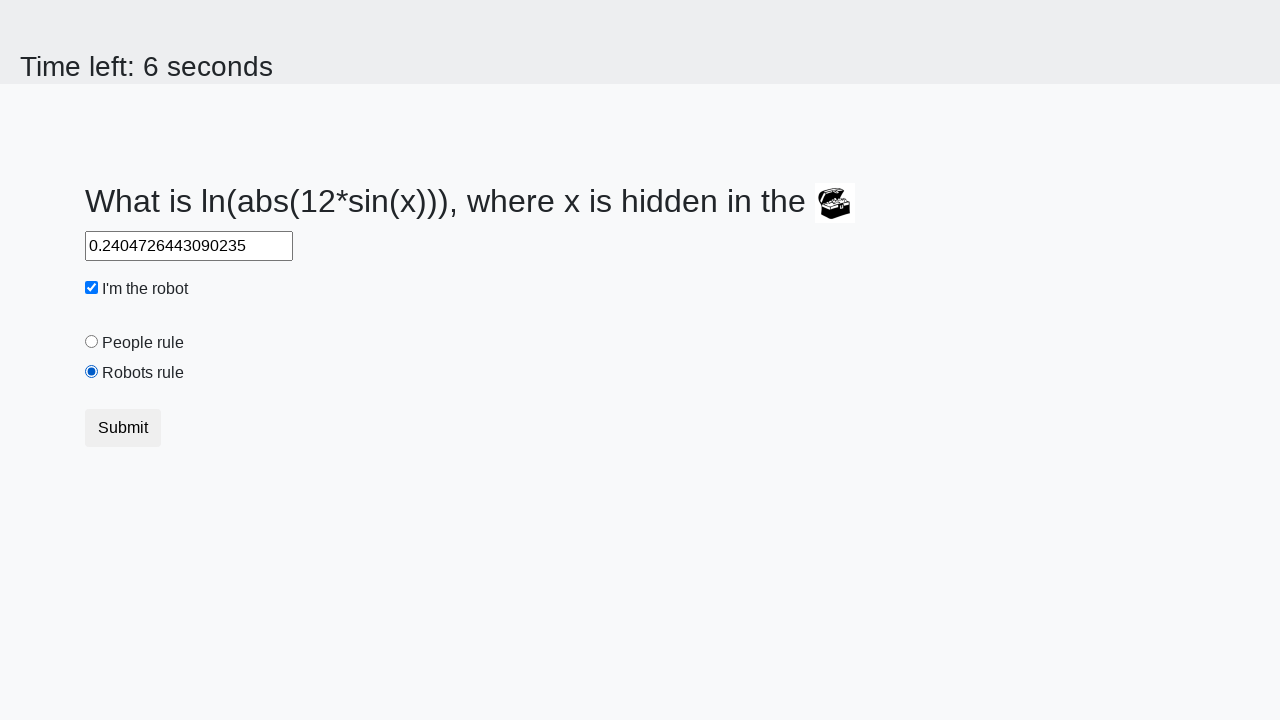

Clicked the submit button at (123, 428) on .btn-default
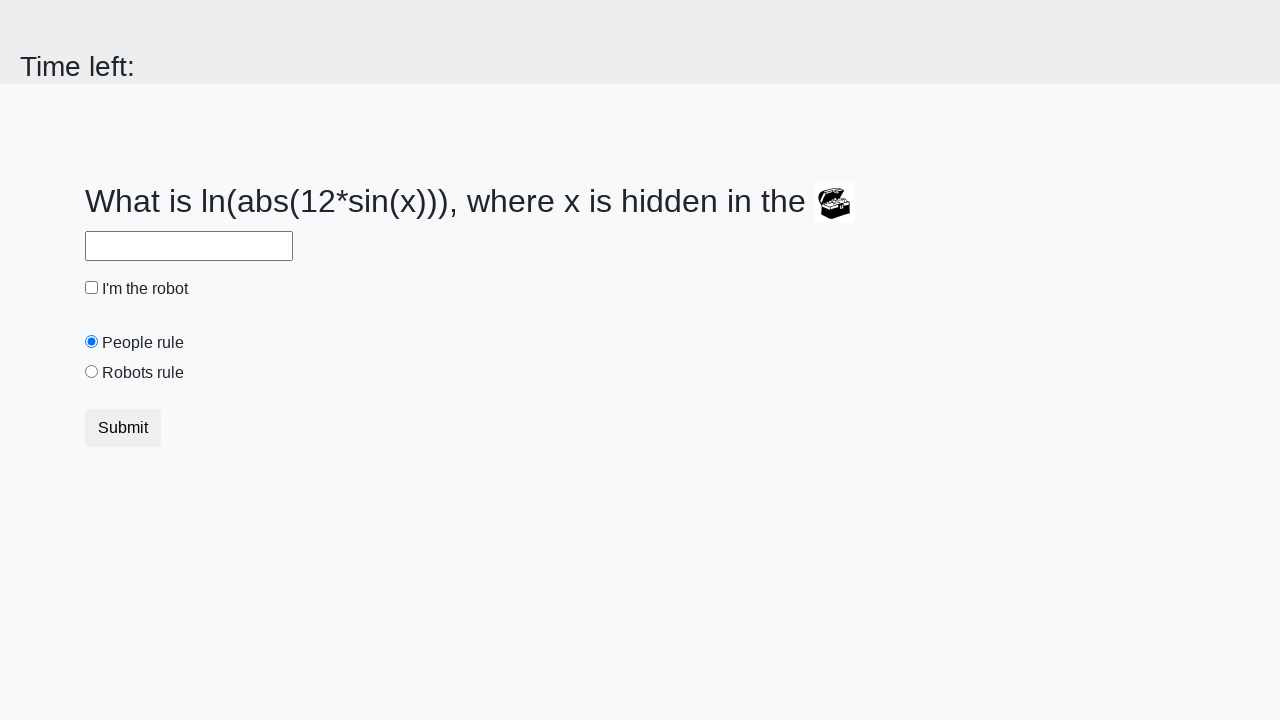

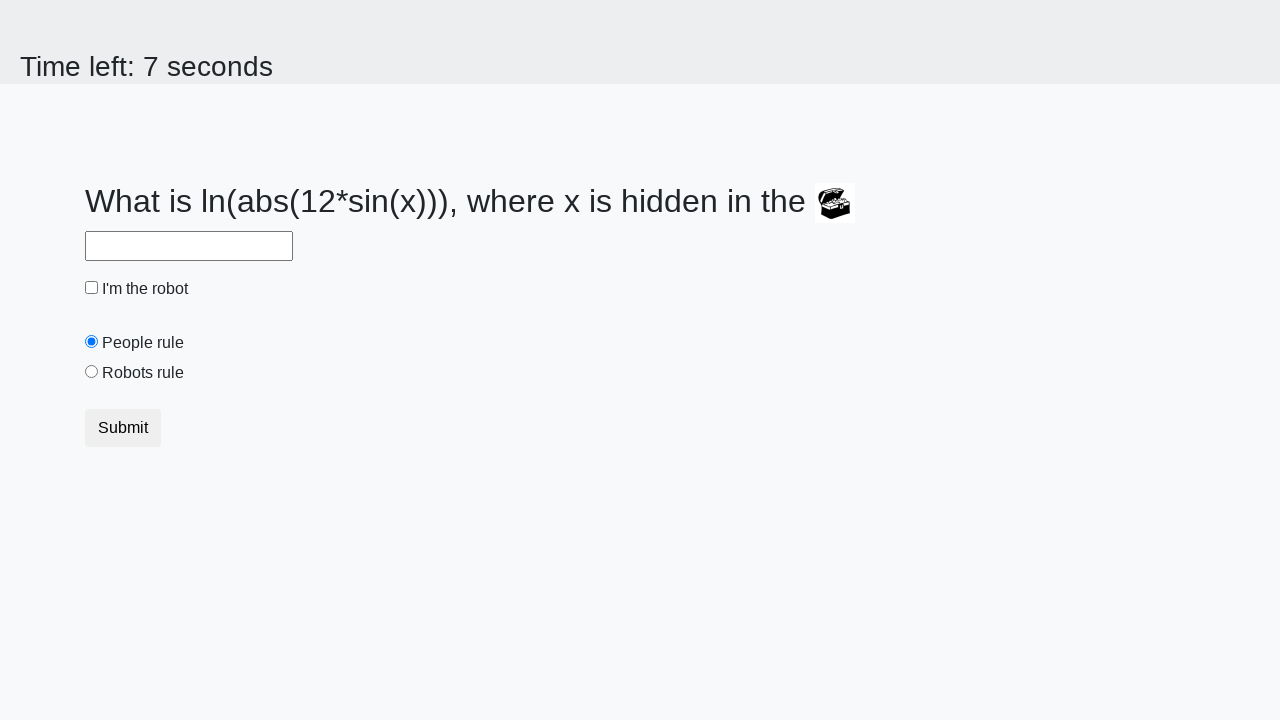